Tests adding and removing elements on a practice page by clicking "Add Element" to create a delete button, verifying it appears, clicking the delete button to remove it, and verifying it's no longer displayed.

Starting URL: https://practice.cydeo.com/add_remove_elements/

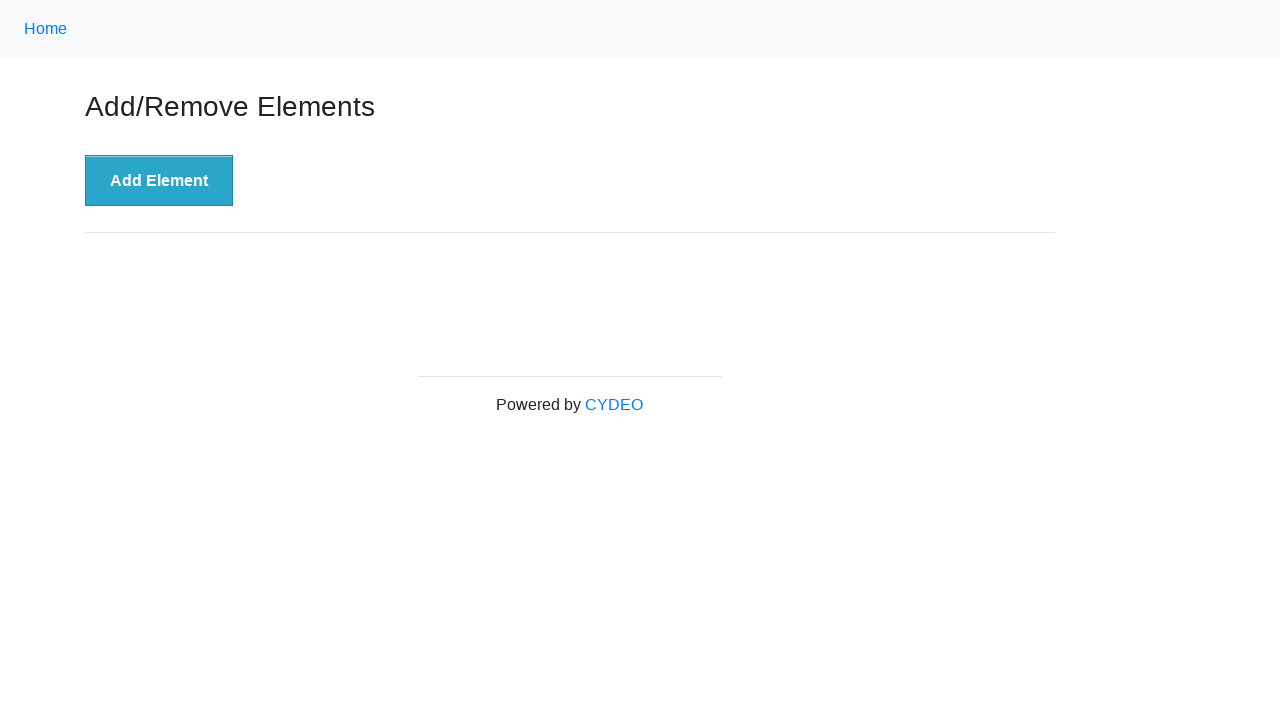

Clicked 'Add Element' button at (159, 181) on xpath=//button[.='Add Element']
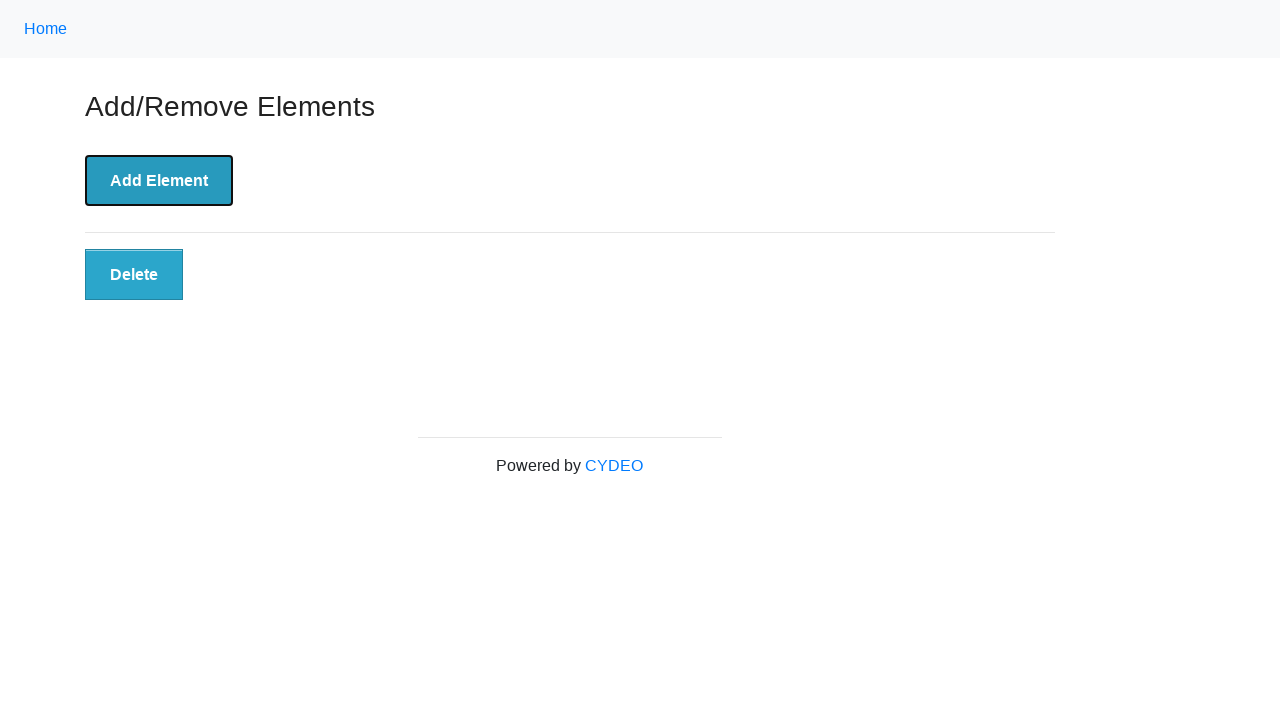

Delete button appeared and is visible
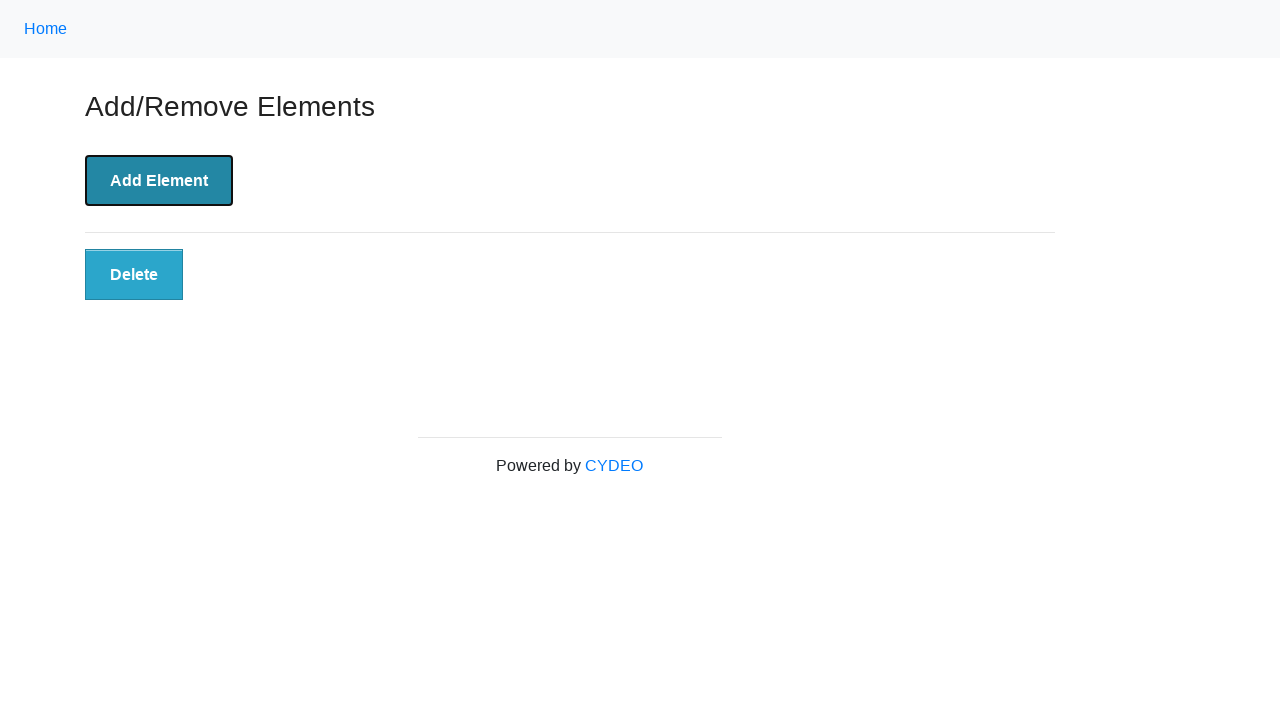

Verified delete button is visible
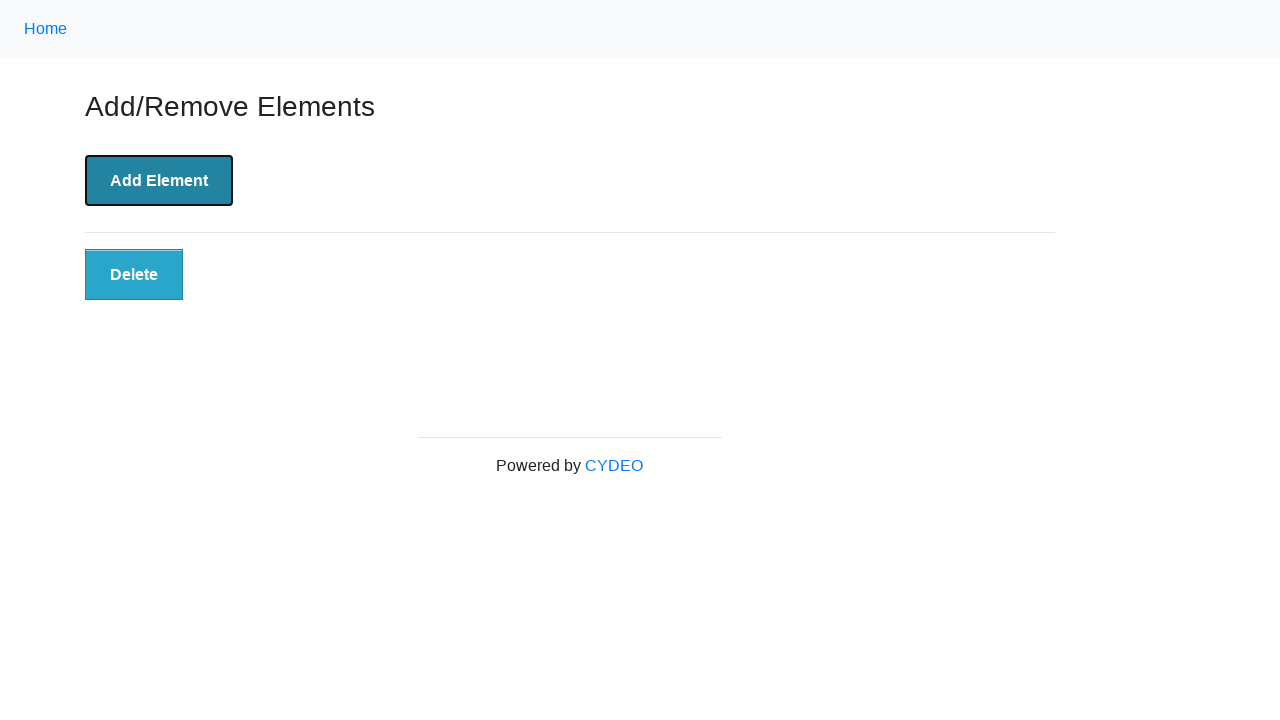

Clicked delete button to remove element at (134, 275) on xpath=//button[@class='added-manually']
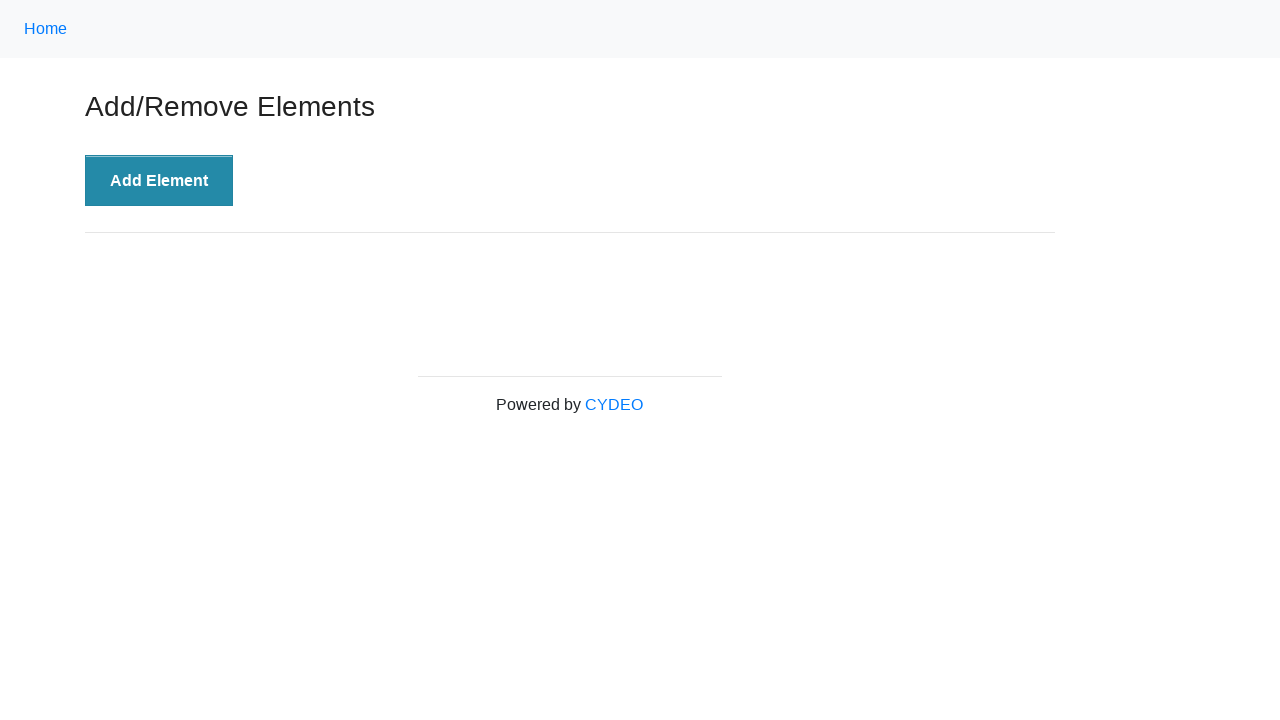

Delete button was removed from DOM
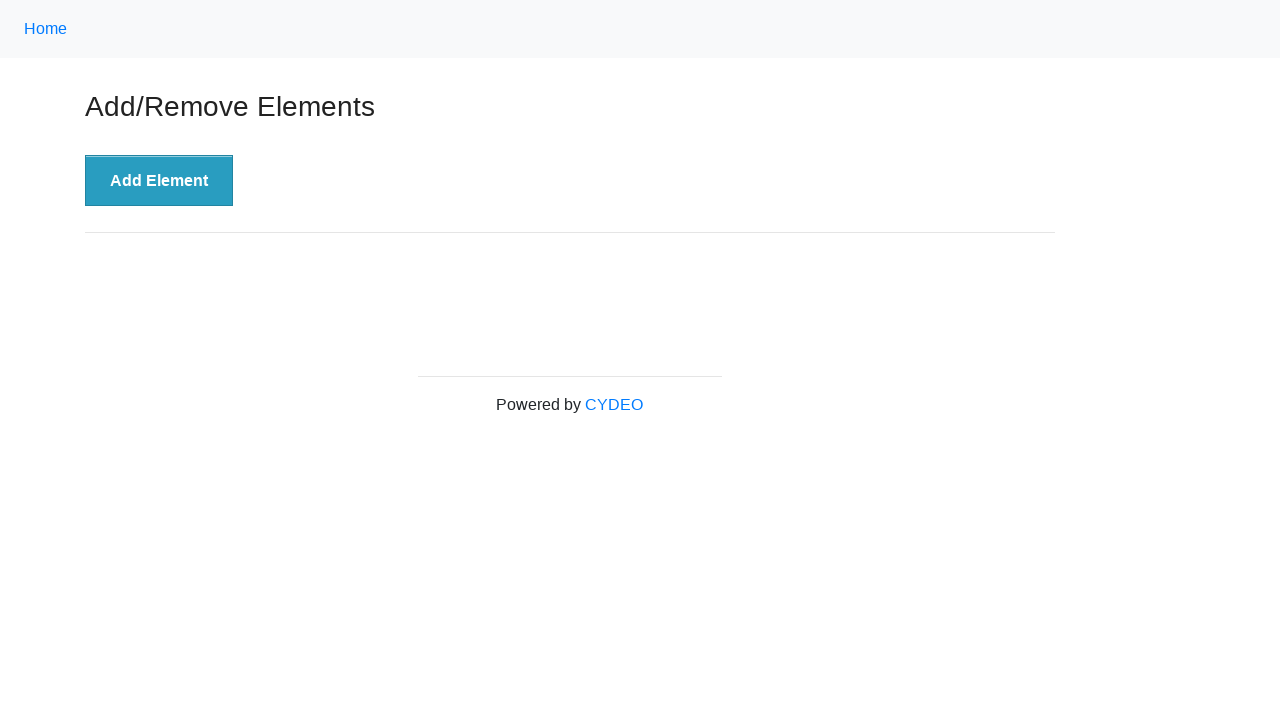

Verified no delete buttons exist on page
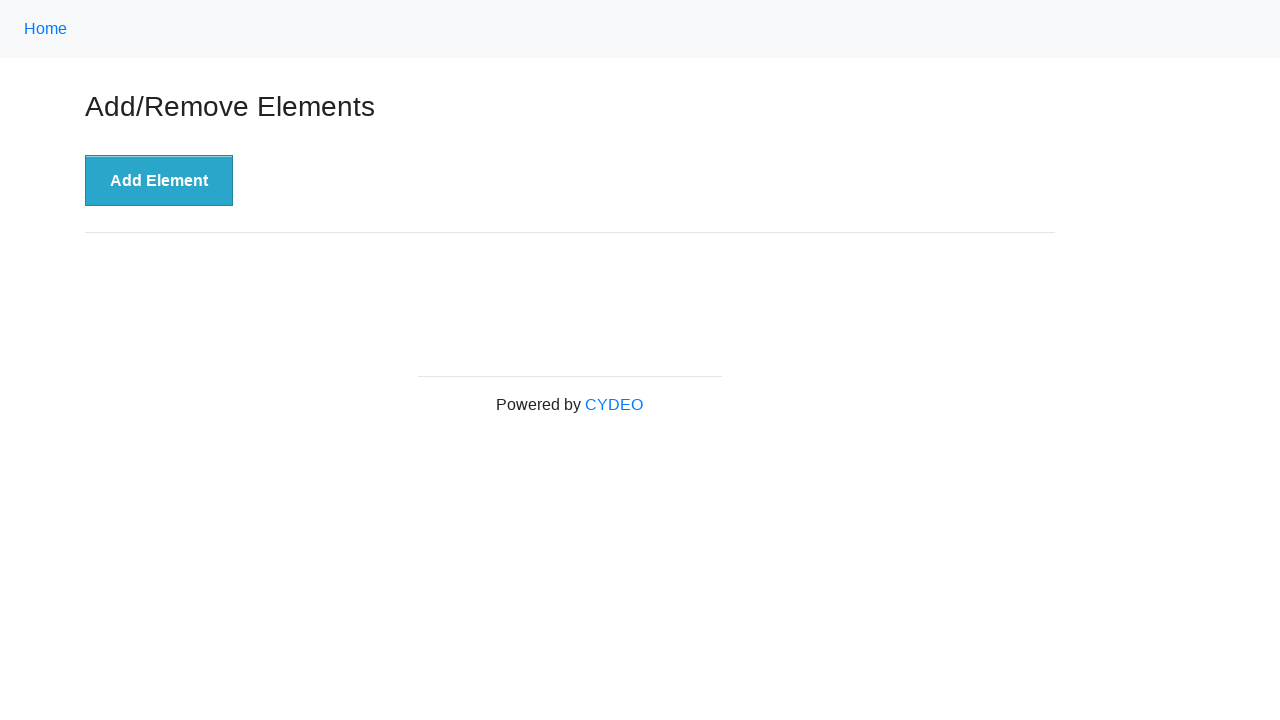

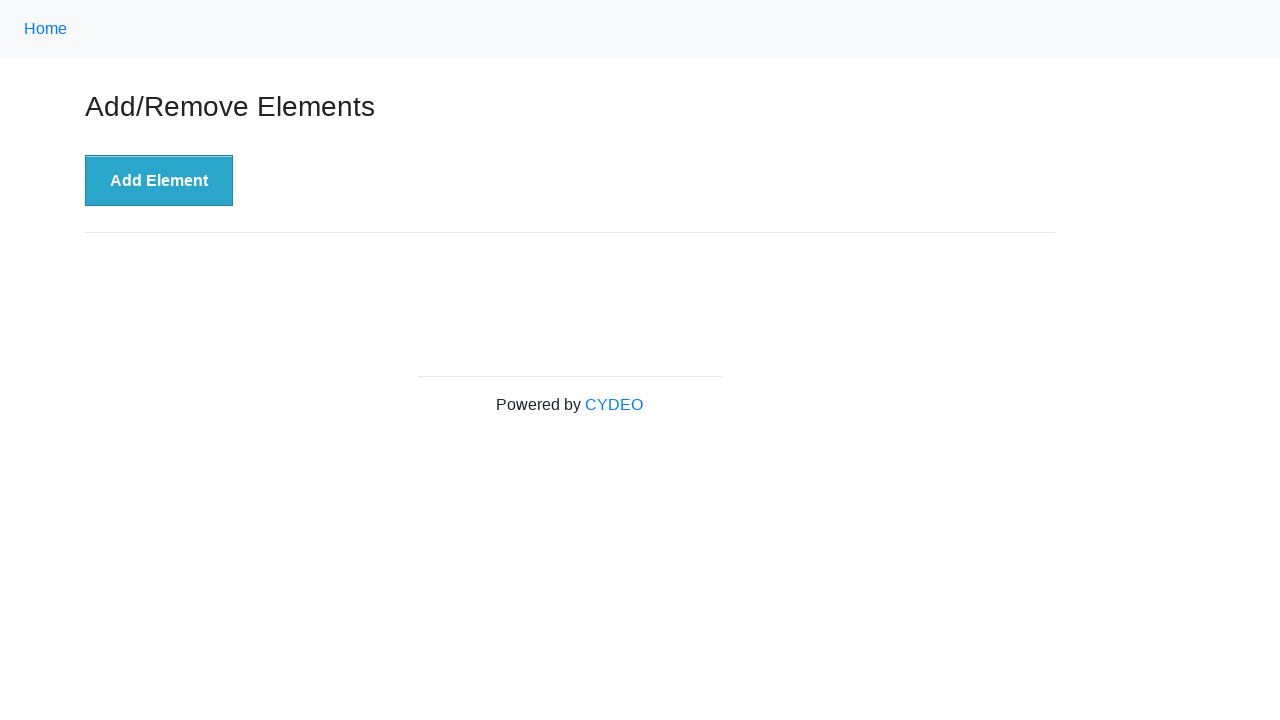